Tests JavaScript Confirm dialog by clicking the JS Confirm button, accepting it, and verifying the result shows "You clicked: Ok".

Starting URL: https://the-internet.herokuapp.com/javascript_alerts

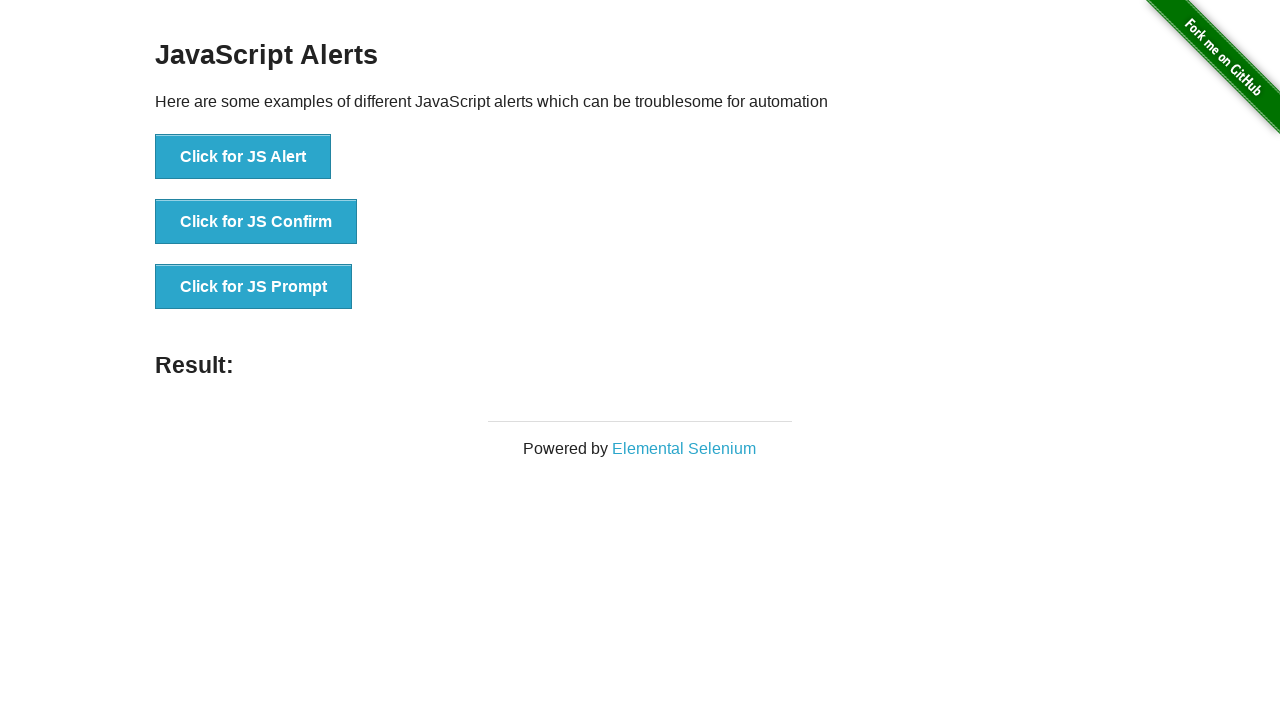

Set up dialog handler to accept confirmation dialogs
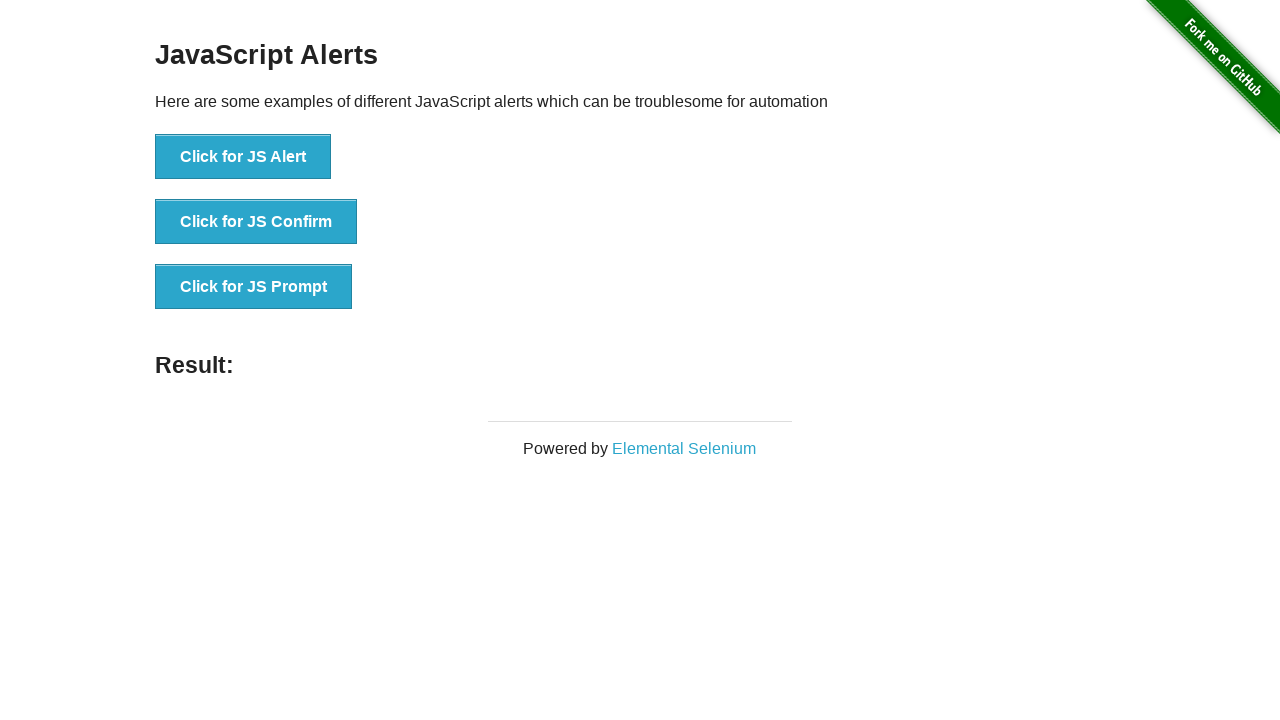

Clicked JS Confirm button at (256, 222) on button[onclick*='jsConfirm']
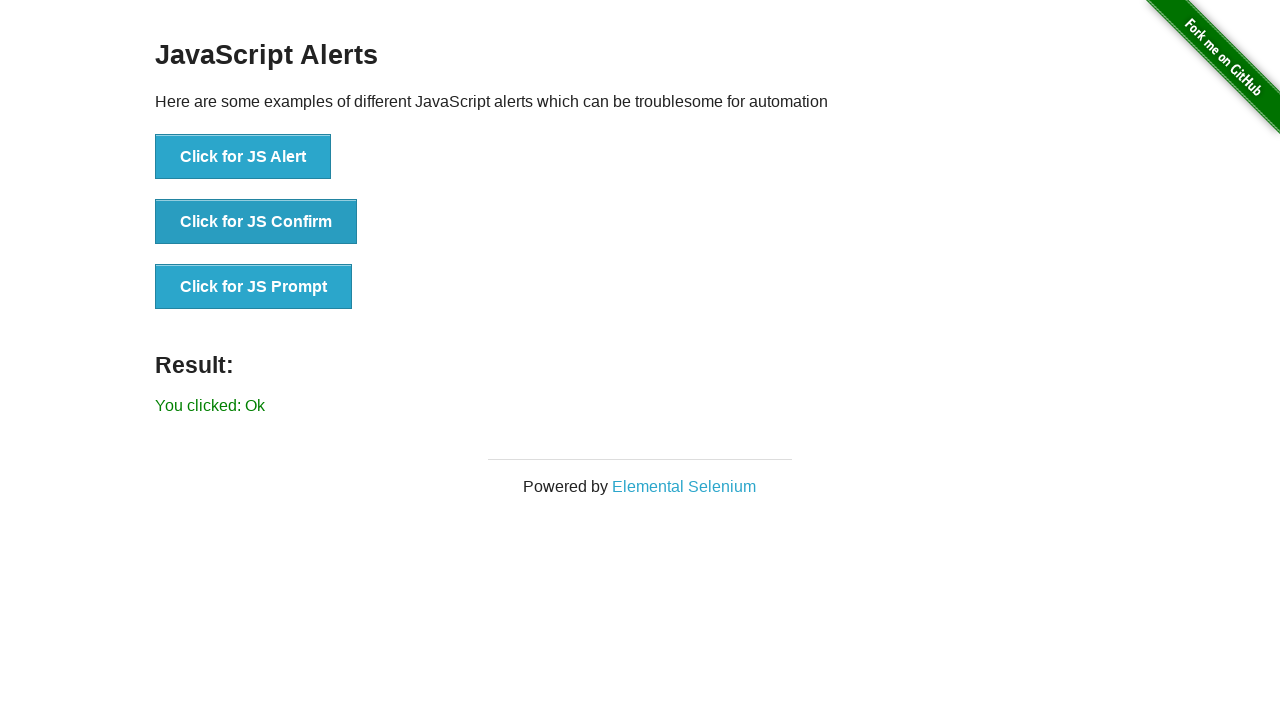

Result message element loaded
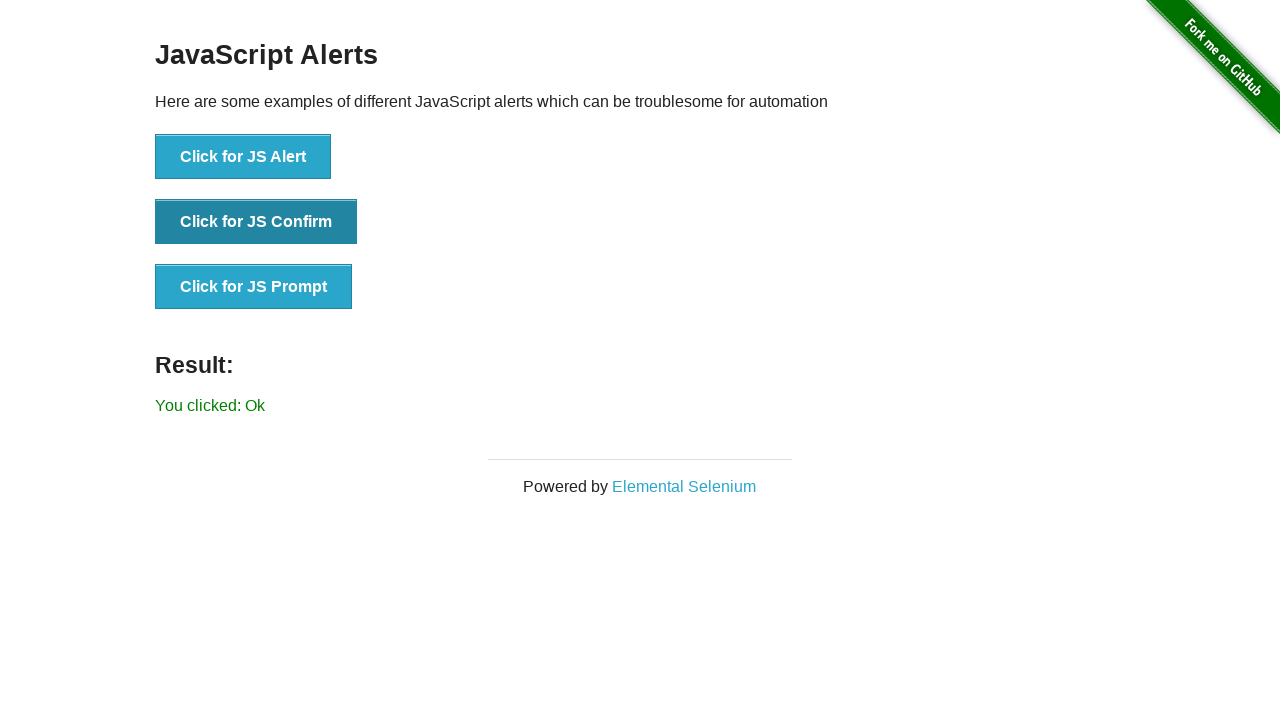

Retrieved result message text
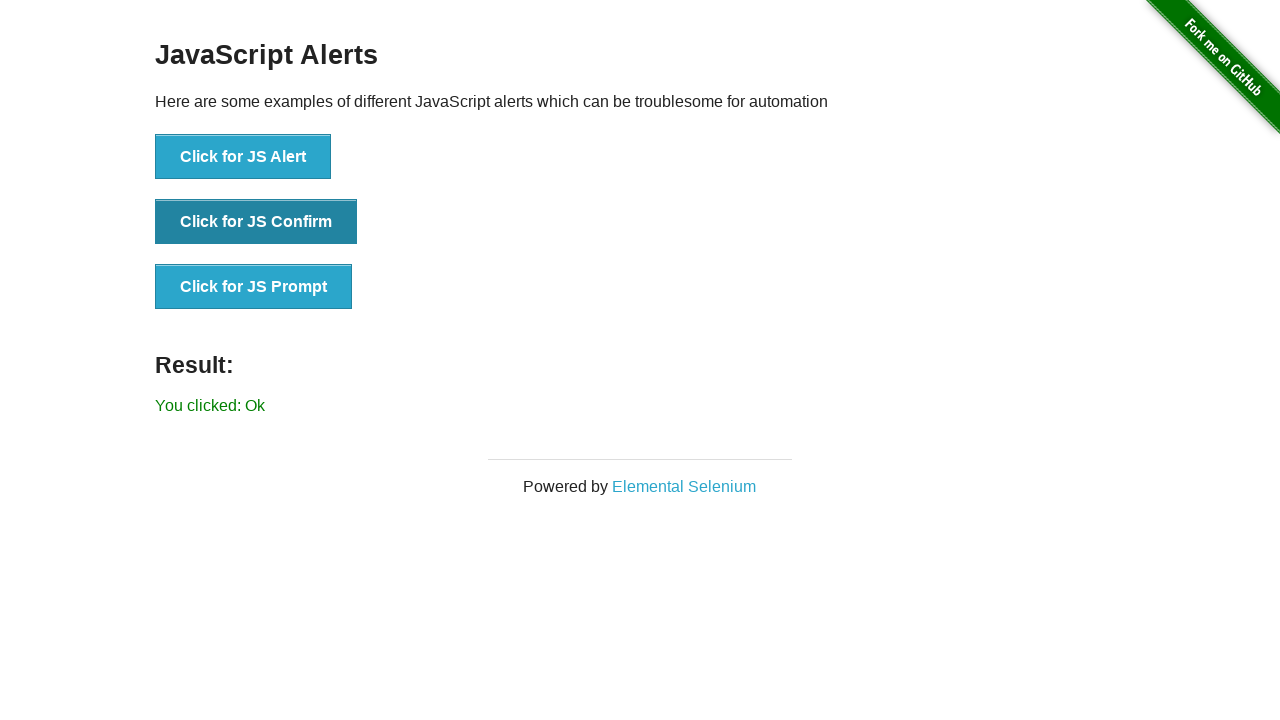

Verified result message shows 'You clicked: Ok'
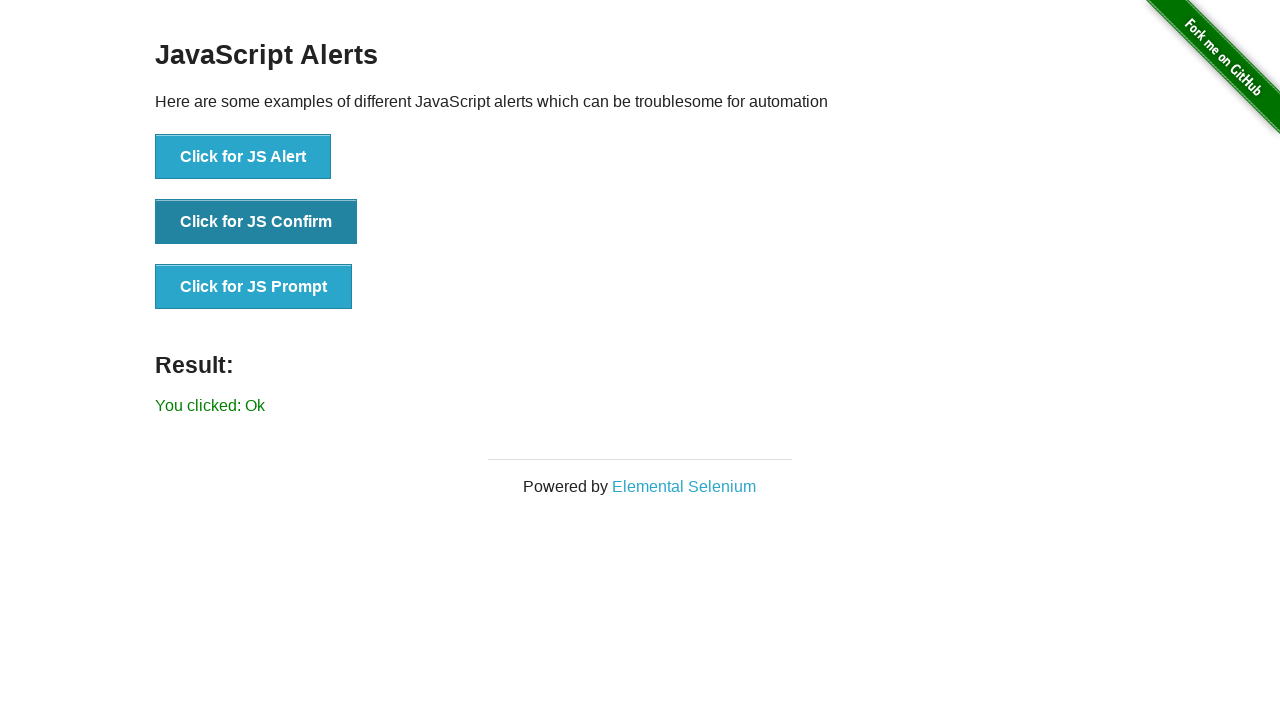

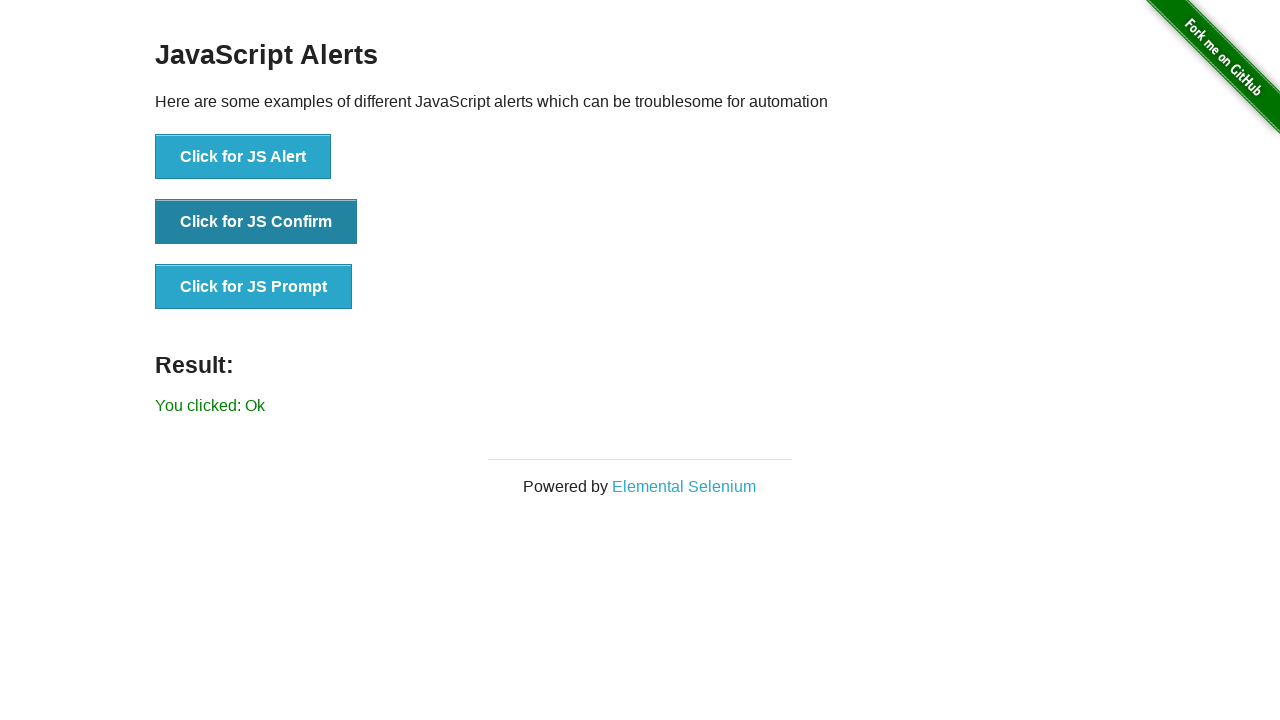